Tests moving mouse from current position by a relative offset

Starting URL: https://www.selenium.dev/selenium/web/mouse_interaction.html

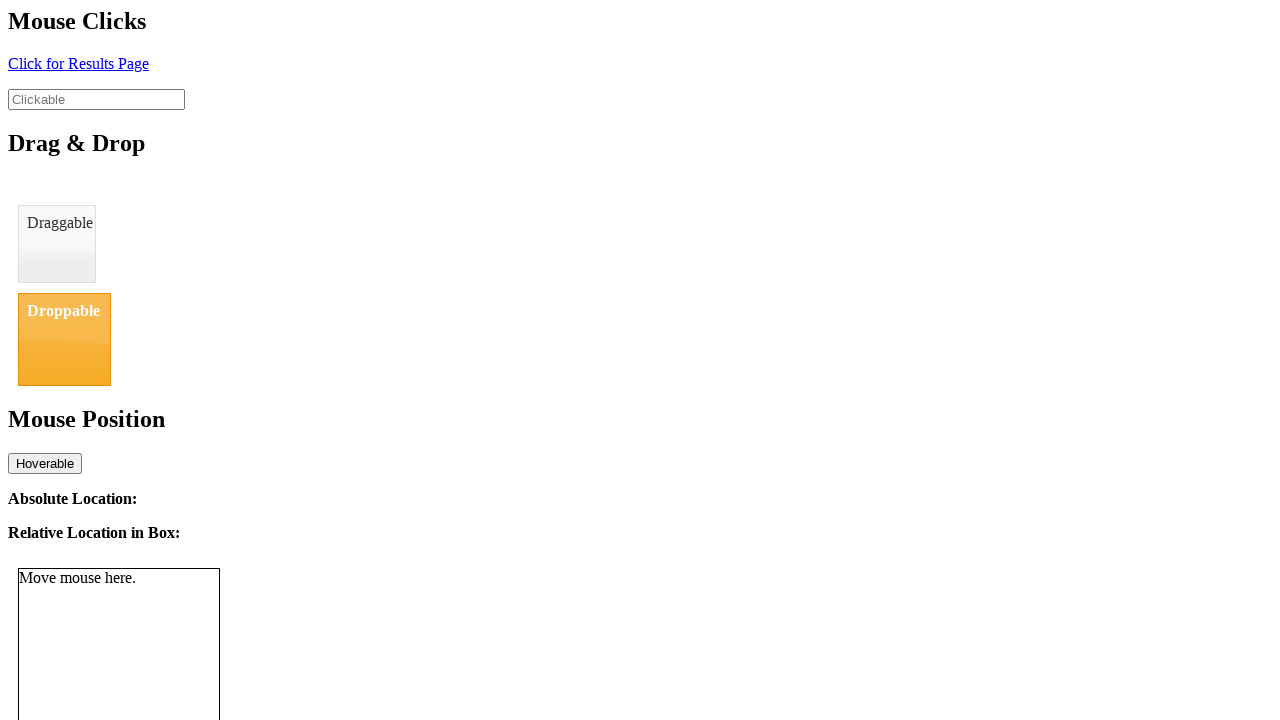

Moved mouse to initial viewport coordinates (10, 12) at (10, 12)
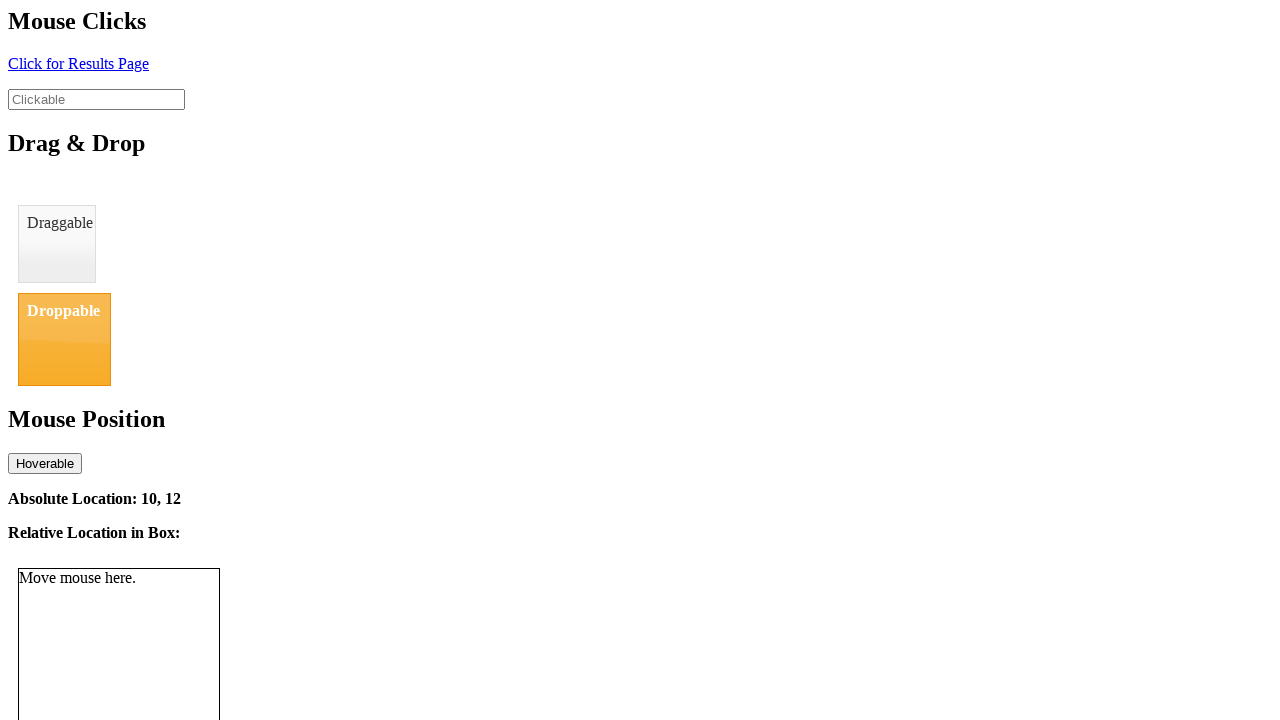

Moved mouse by relative offset (+12, +15) to absolute position (22, 27) at (22, 27)
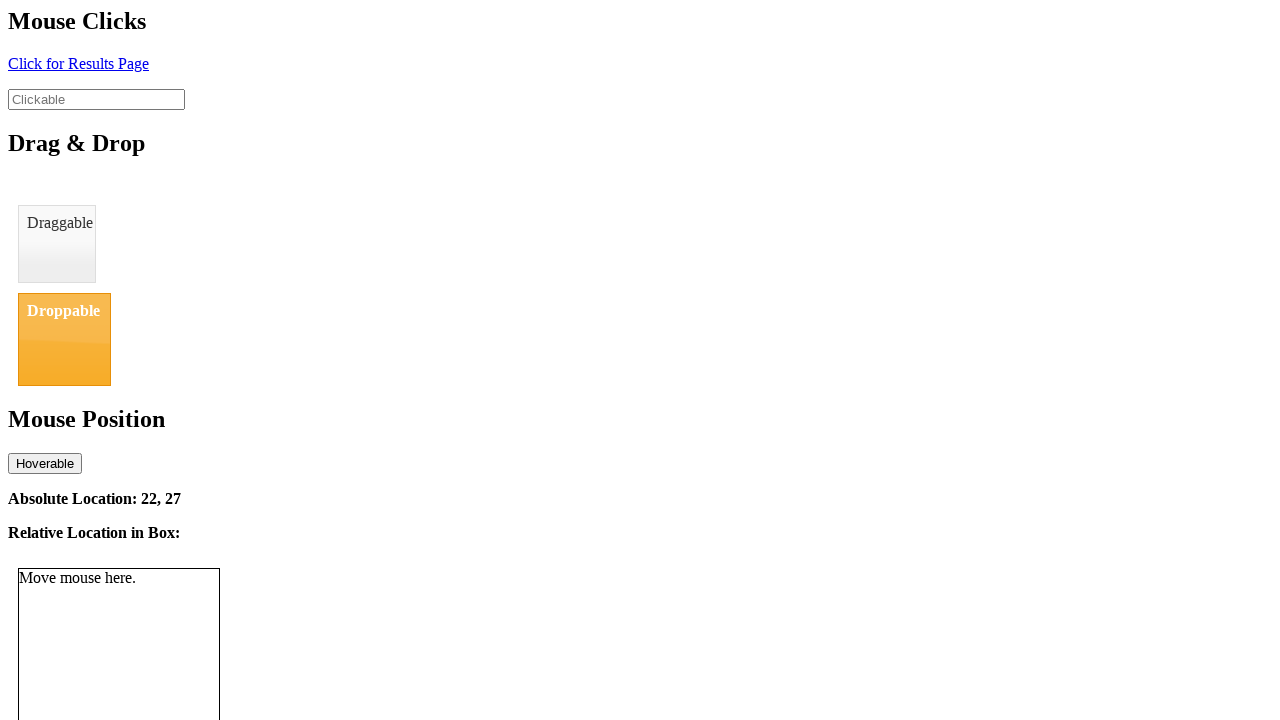

Retrieved absolute location text from #absolute-location element
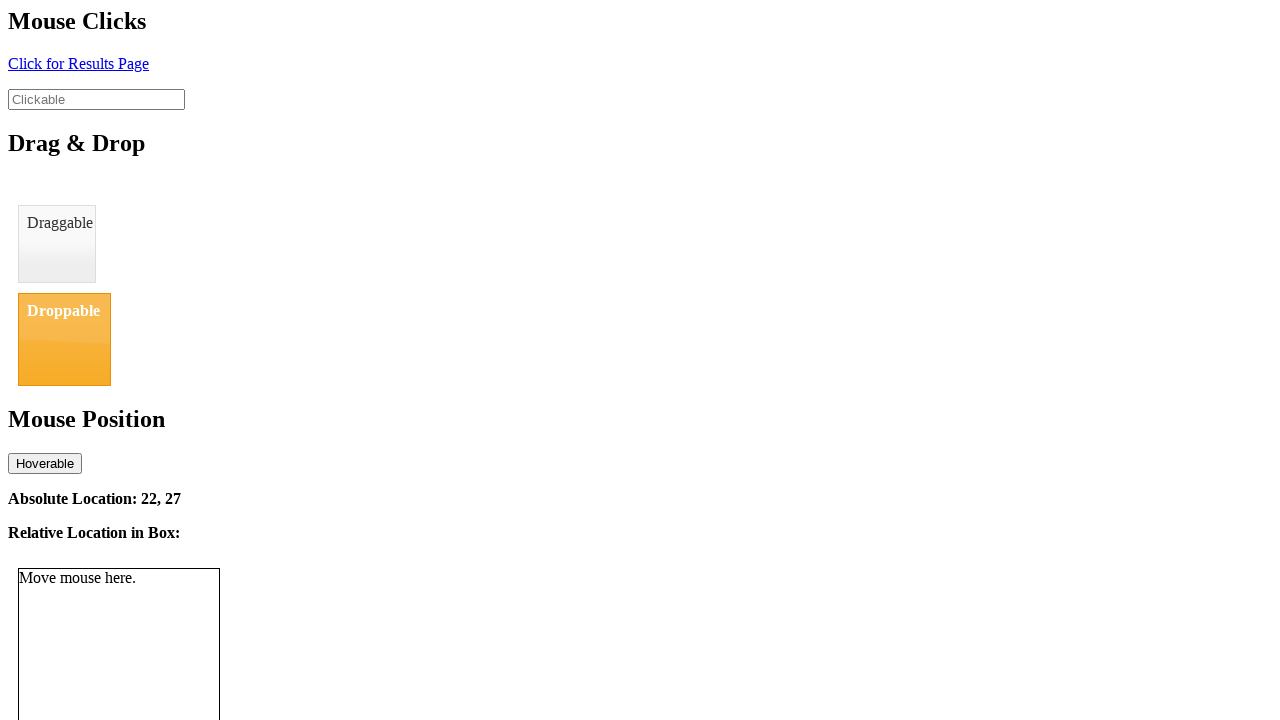

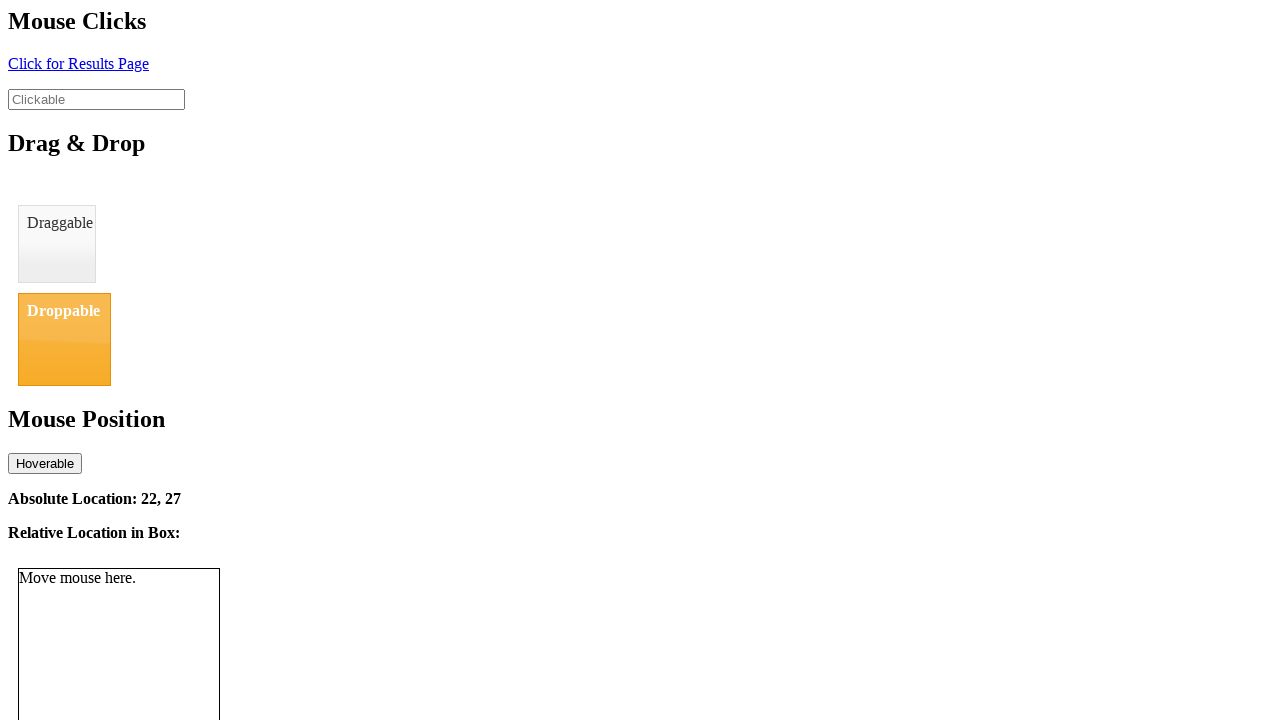